Tests marking all todo items as completed using the toggle-all checkbox

Starting URL: https://demo.playwright.dev/todomvc

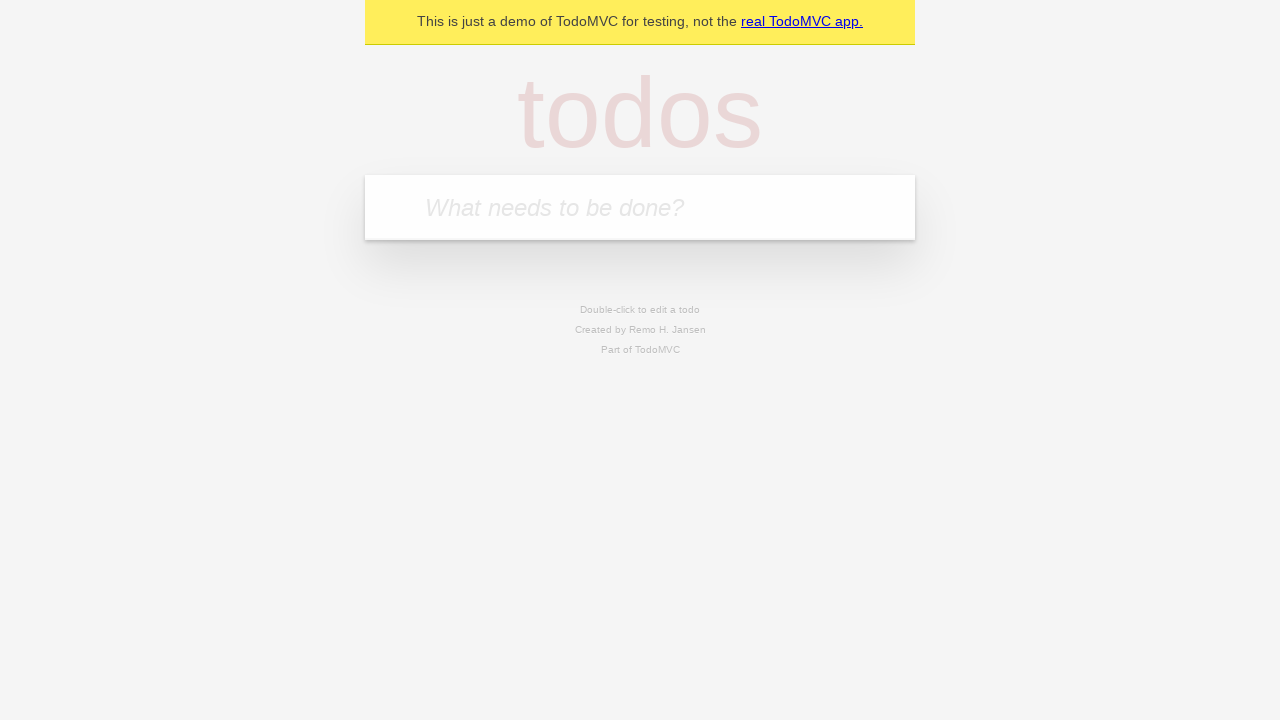

Filled first todo item with 'buy some cheese' on .new-todo
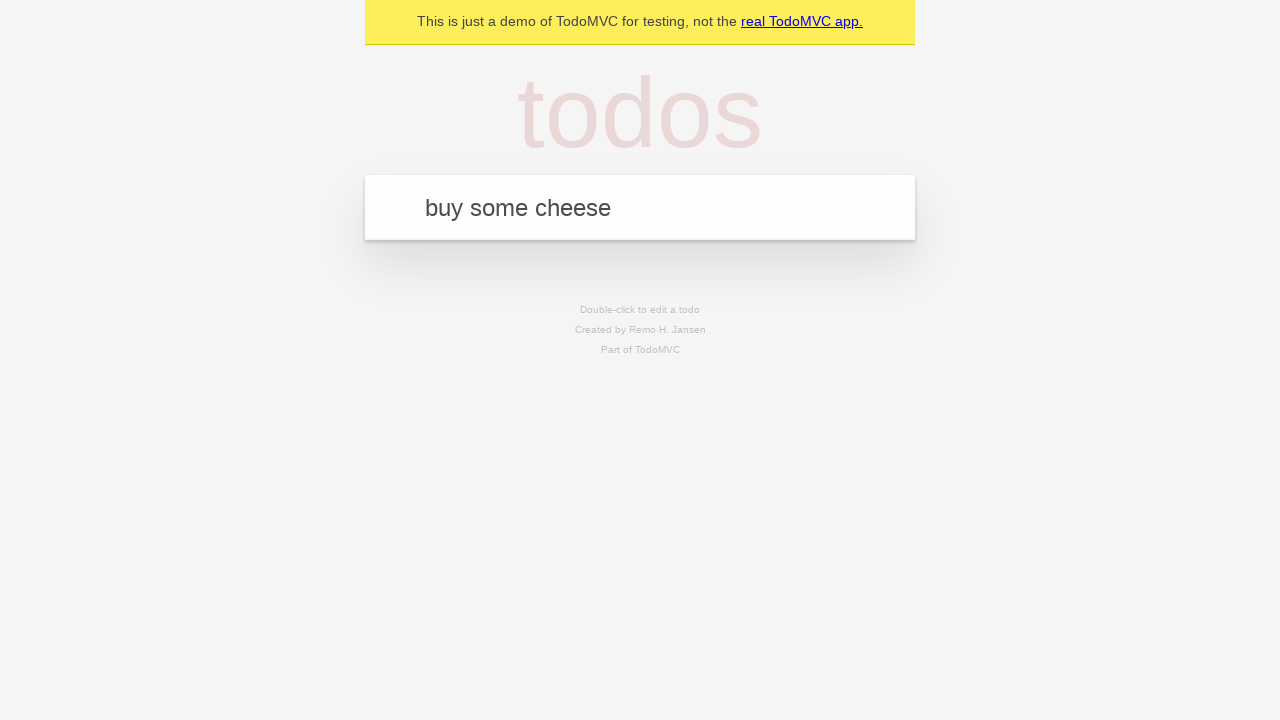

Pressed Enter to create first todo item on .new-todo
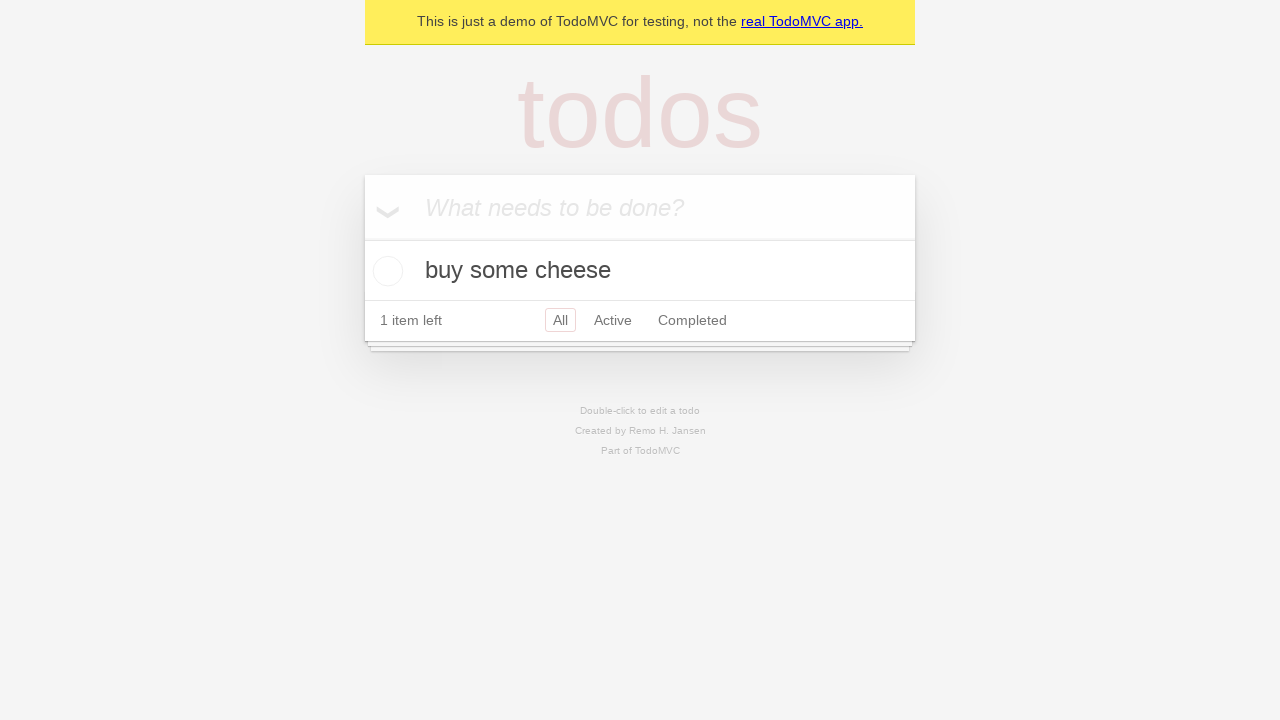

Filled second todo item with 'feed the cat' on .new-todo
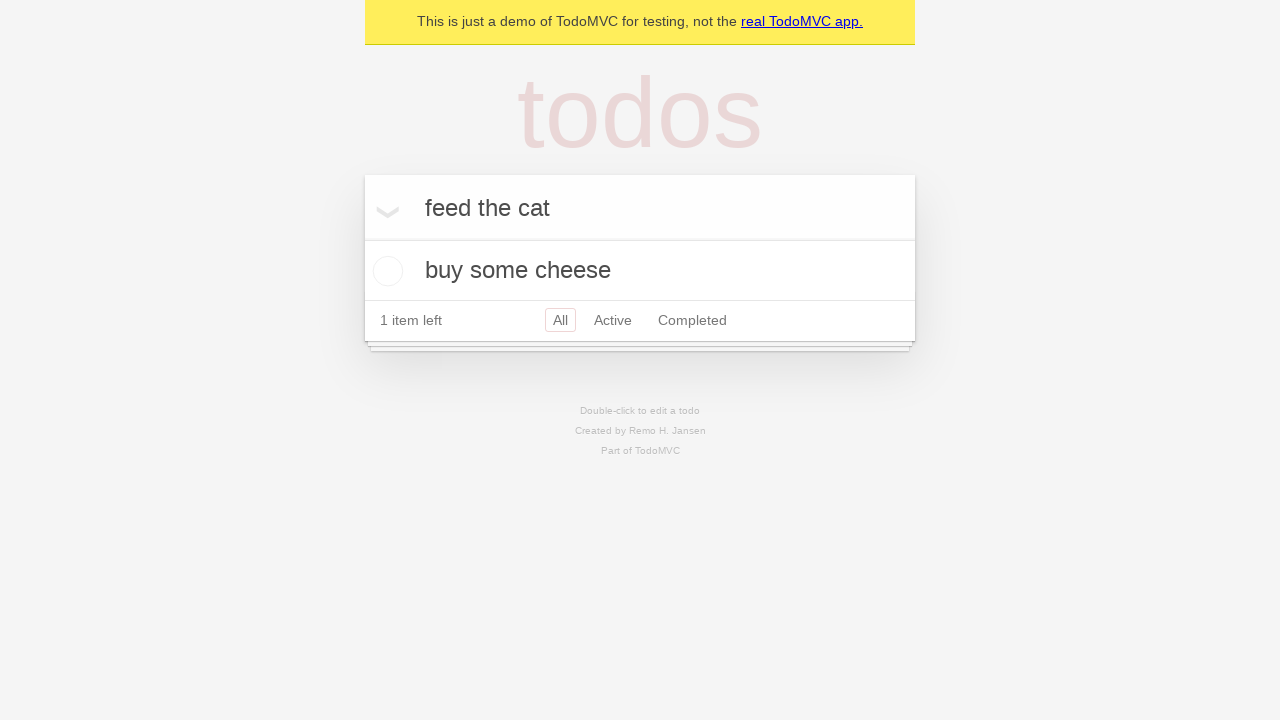

Pressed Enter to create second todo item on .new-todo
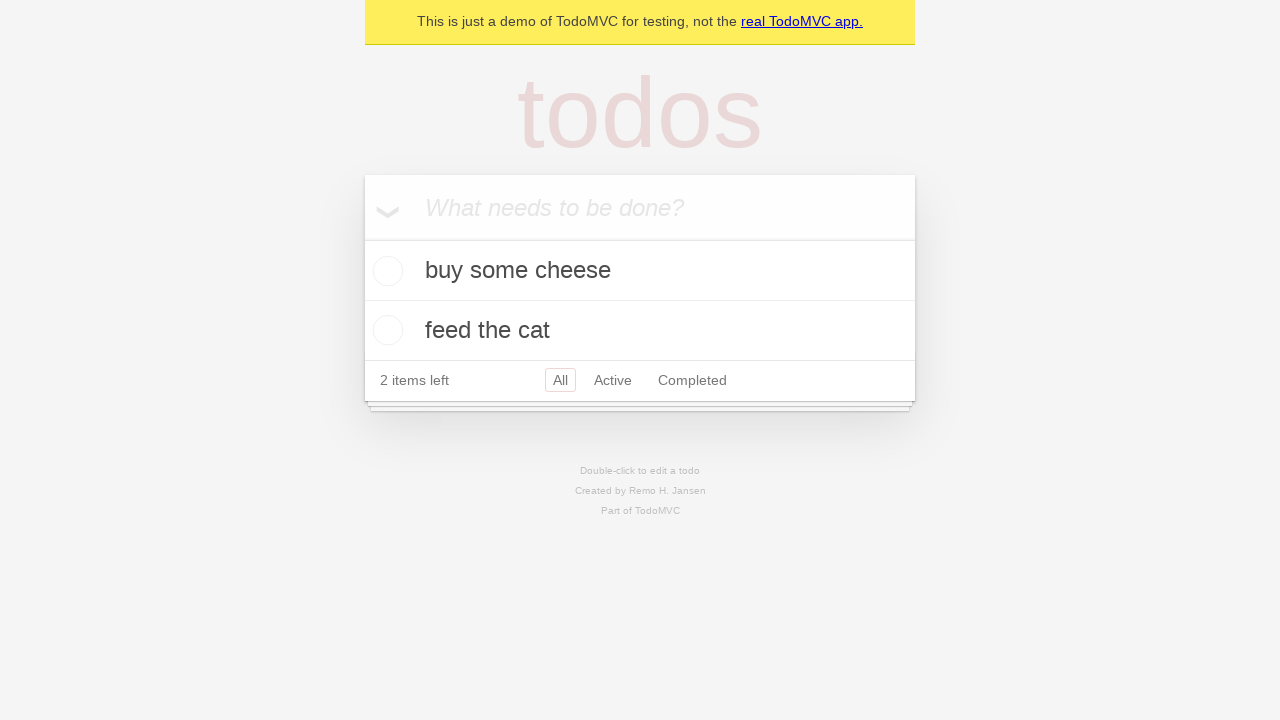

Filled third todo item with 'book a doctors appointment' on .new-todo
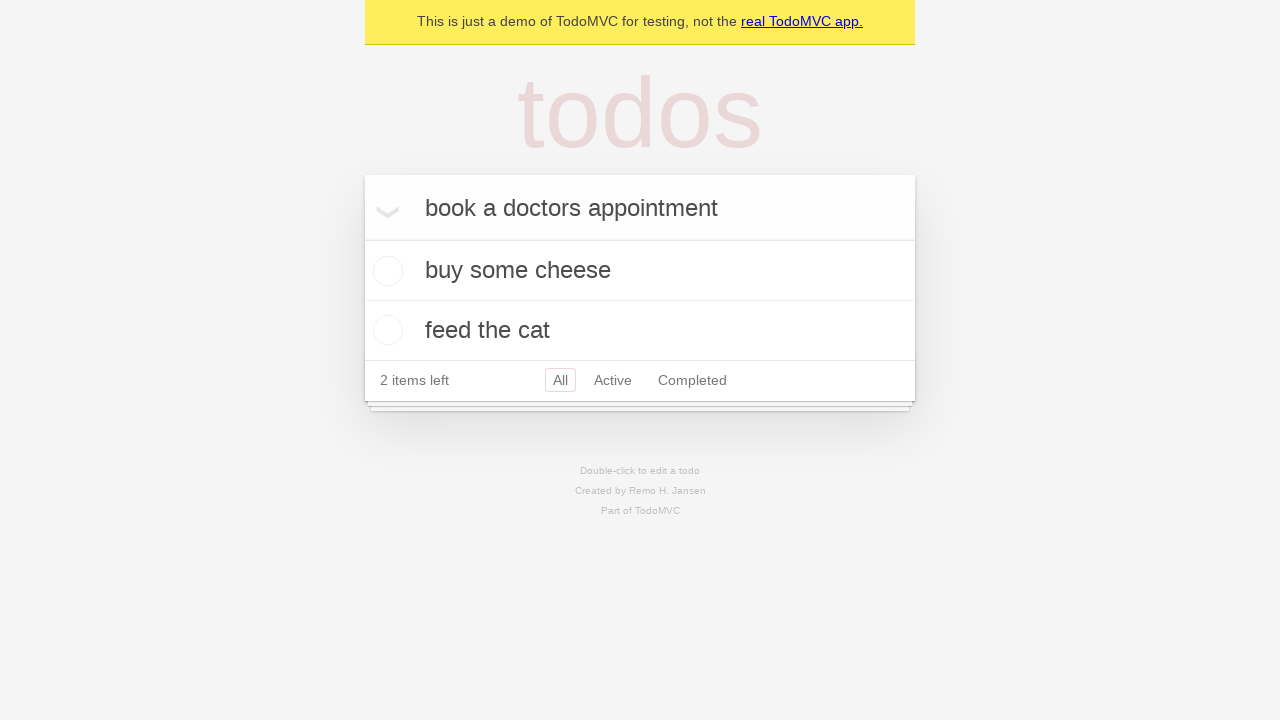

Pressed Enter to create third todo item on .new-todo
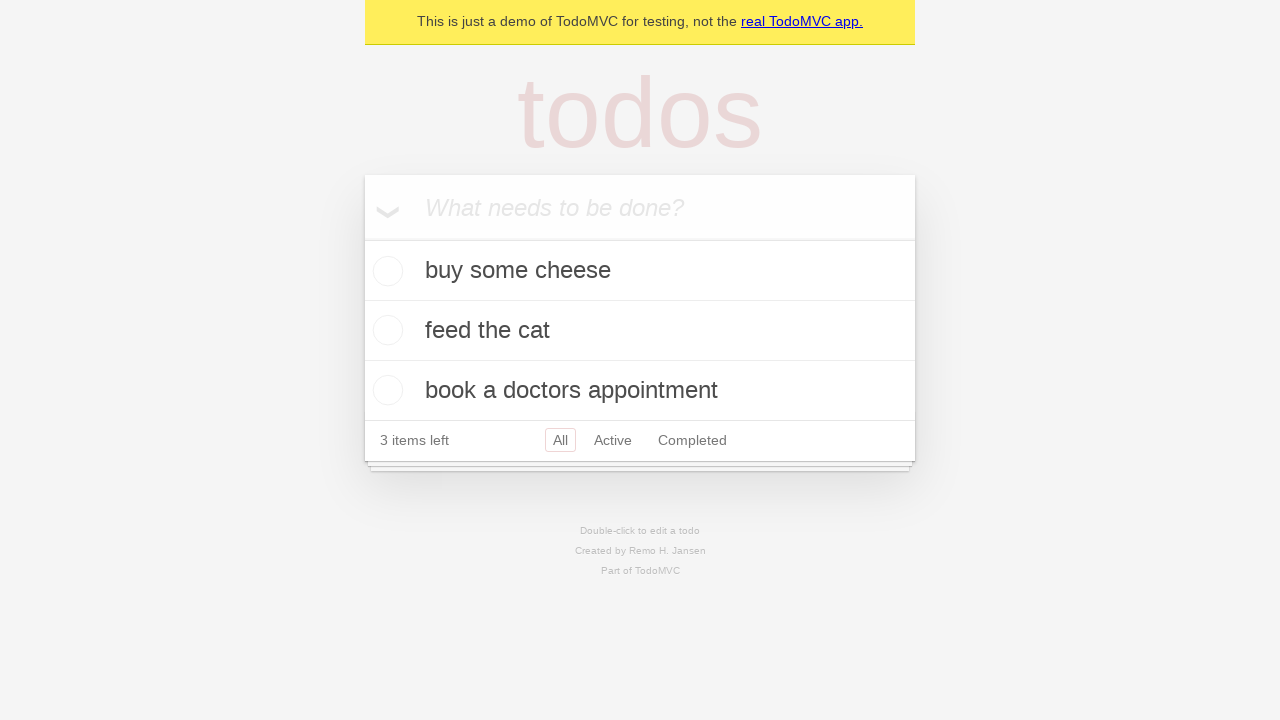

Checked toggle-all checkbox to mark all items as completed at (362, 238) on .toggle-all
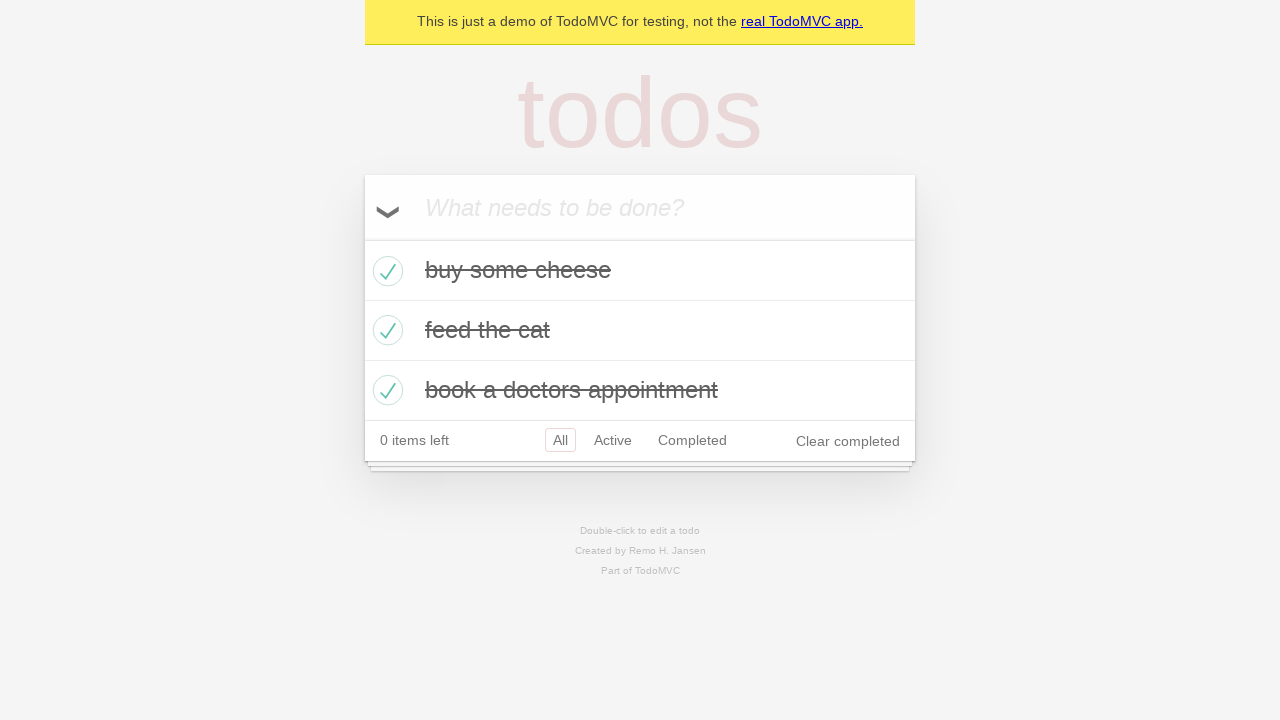

Verified that completed todo items are visible
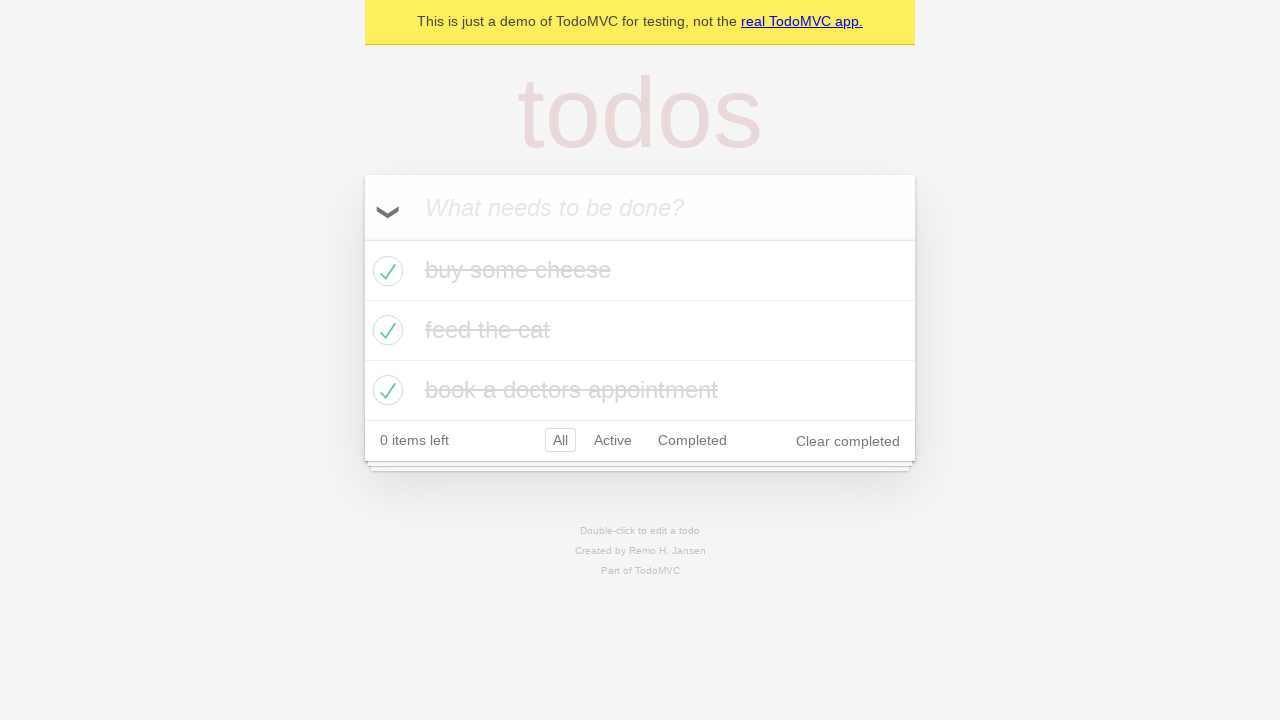

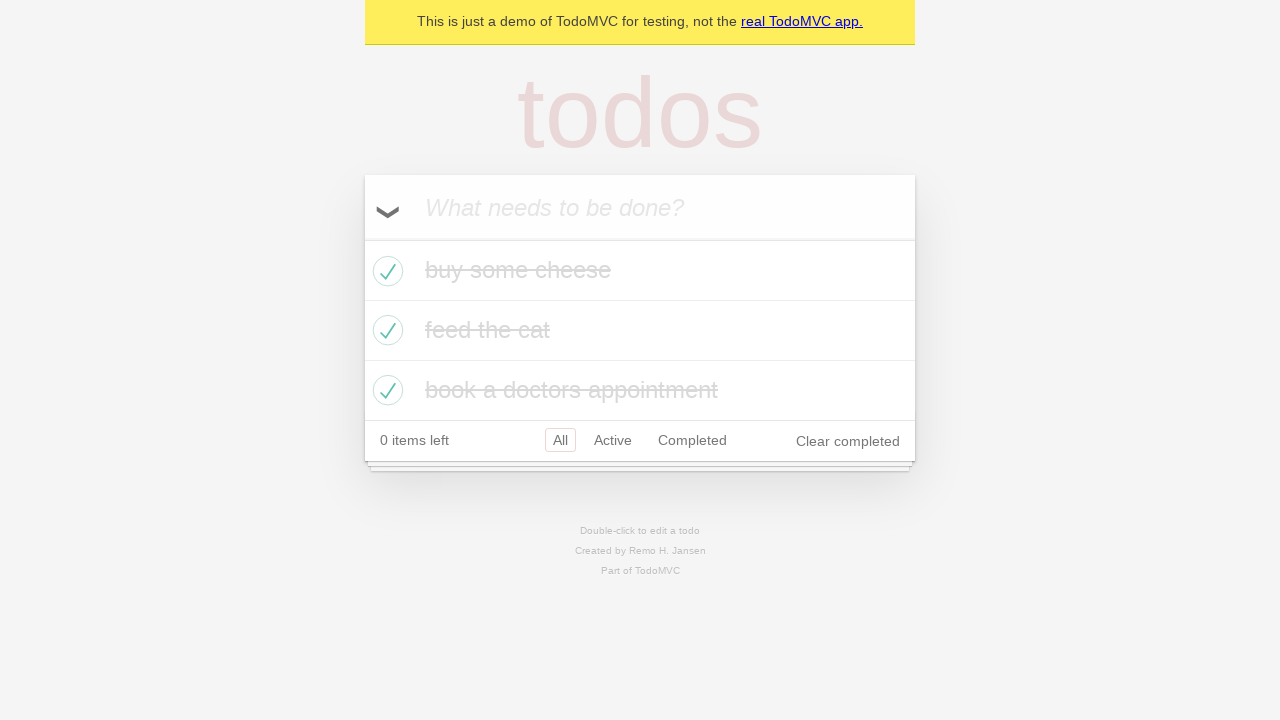